Tests hover functionality by moving mouse over a paragraph element and verifying the hover effect text appears

Starting URL: https://testpages.herokuapp.com/styled/csspseudo/css-hover.html

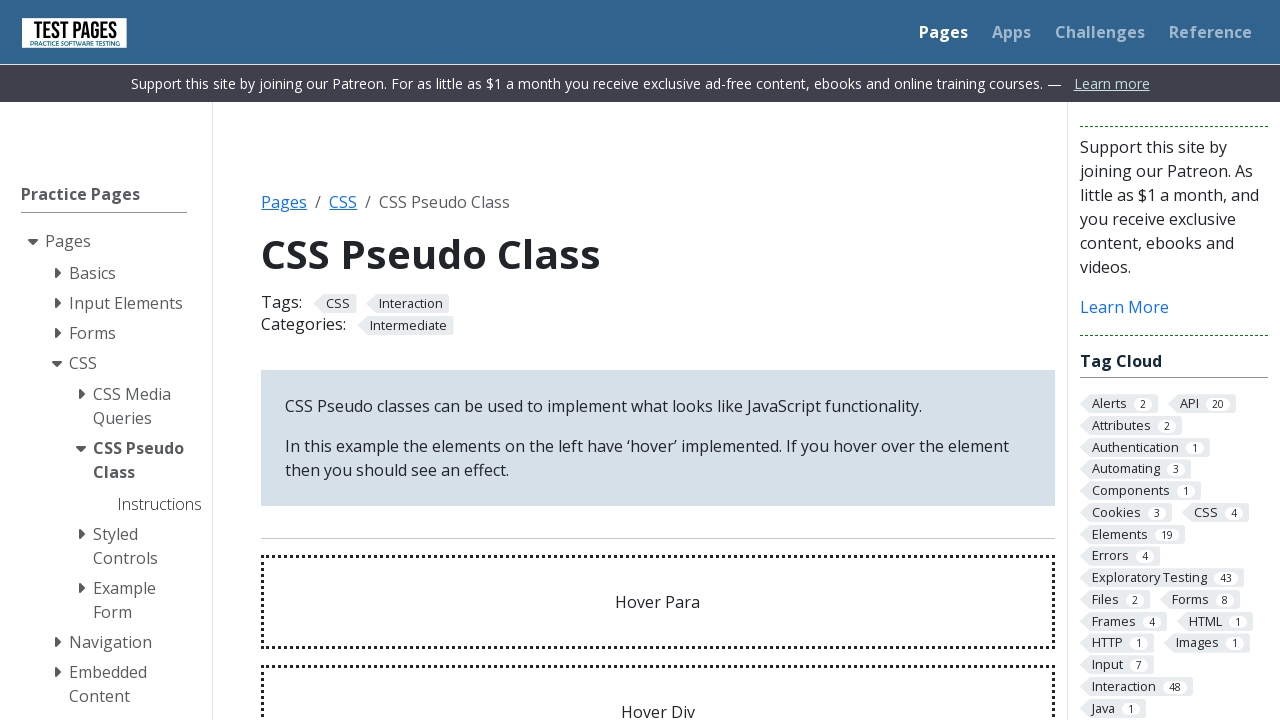

Hovered over paragraph element with id 'hoverpara' at (658, 602) on #hoverpara
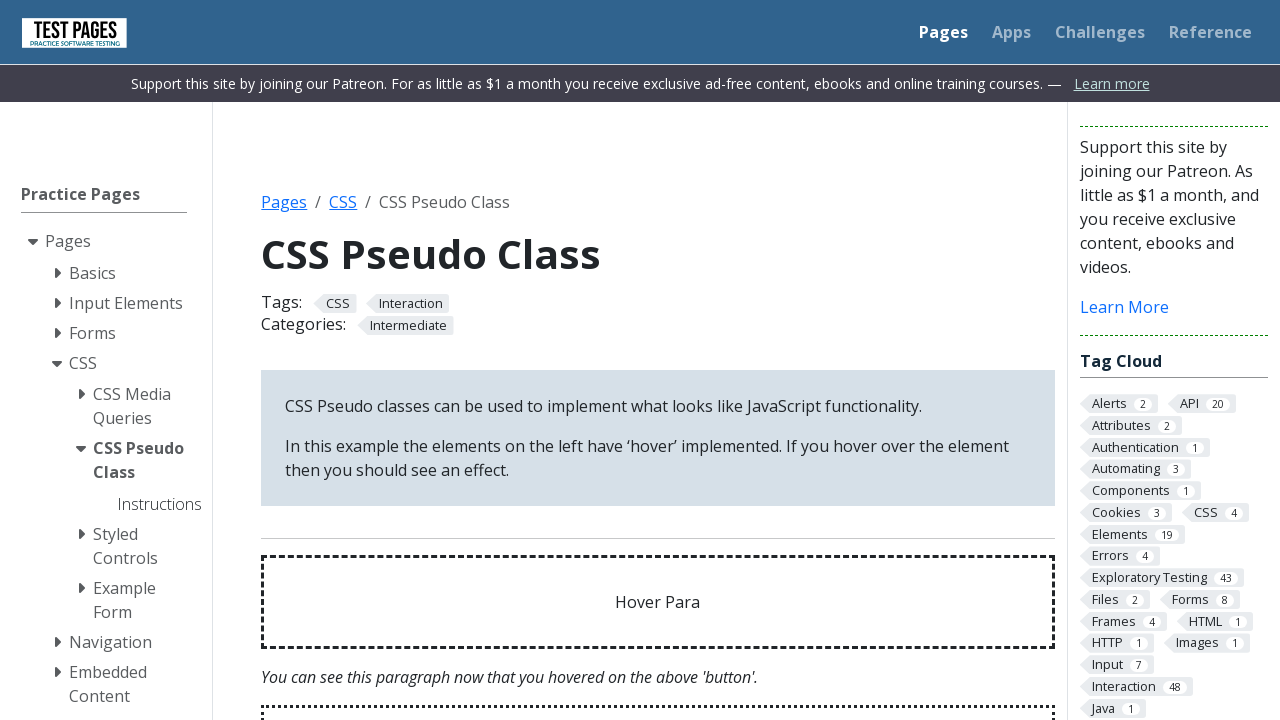

Hover effect text with id 'hoverparaeffect' is now visible
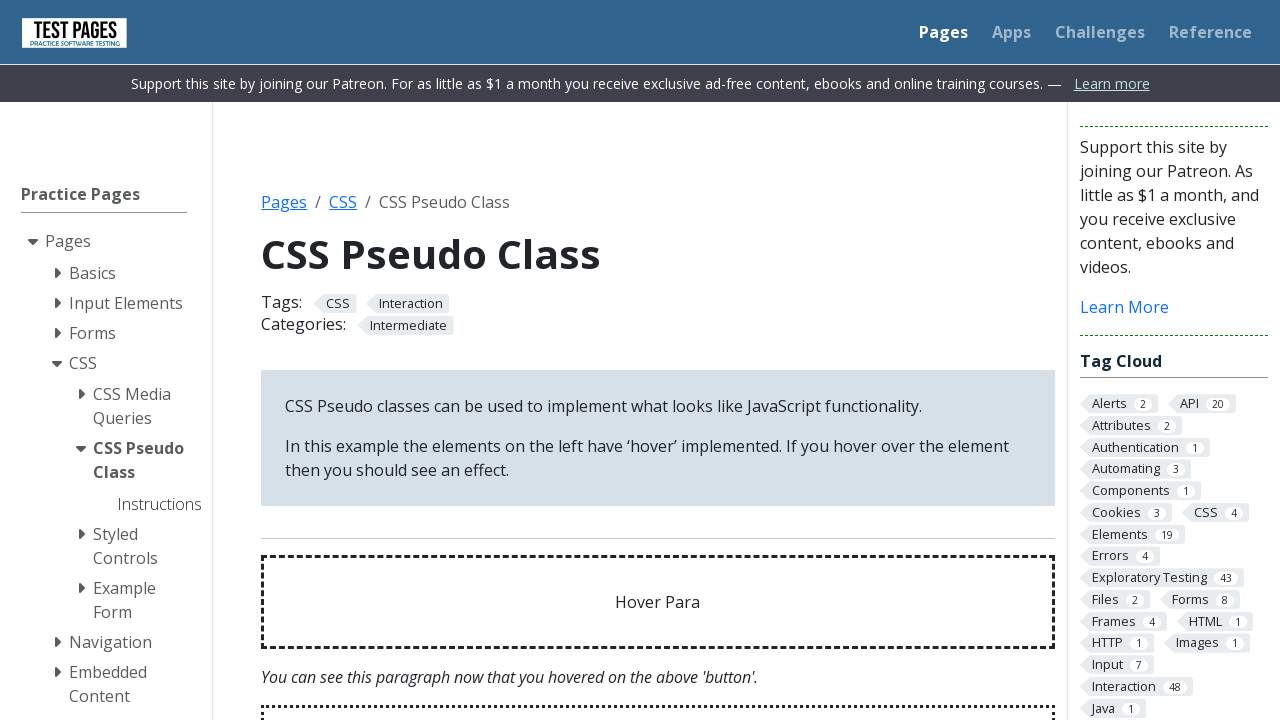

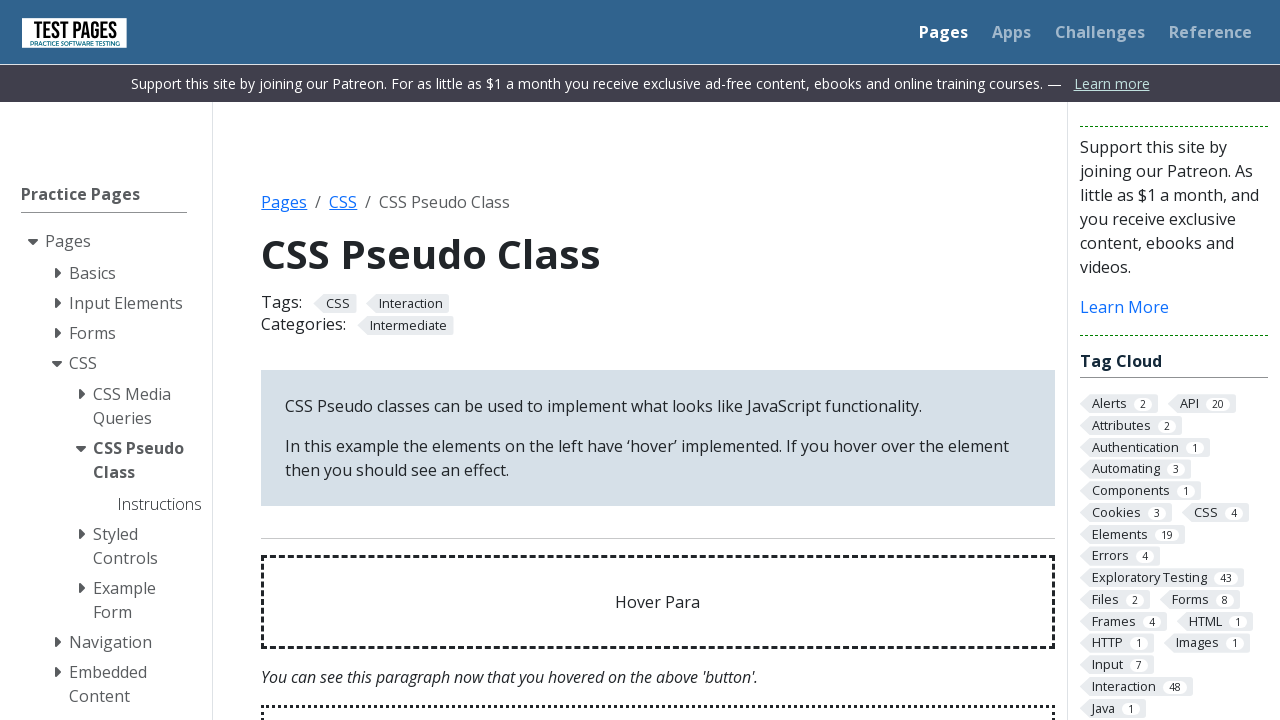